Tests that new todo items are appended to the bottom of the list by creating 3 items and verifying the count

Starting URL: https://demo.playwright.dev/todomvc

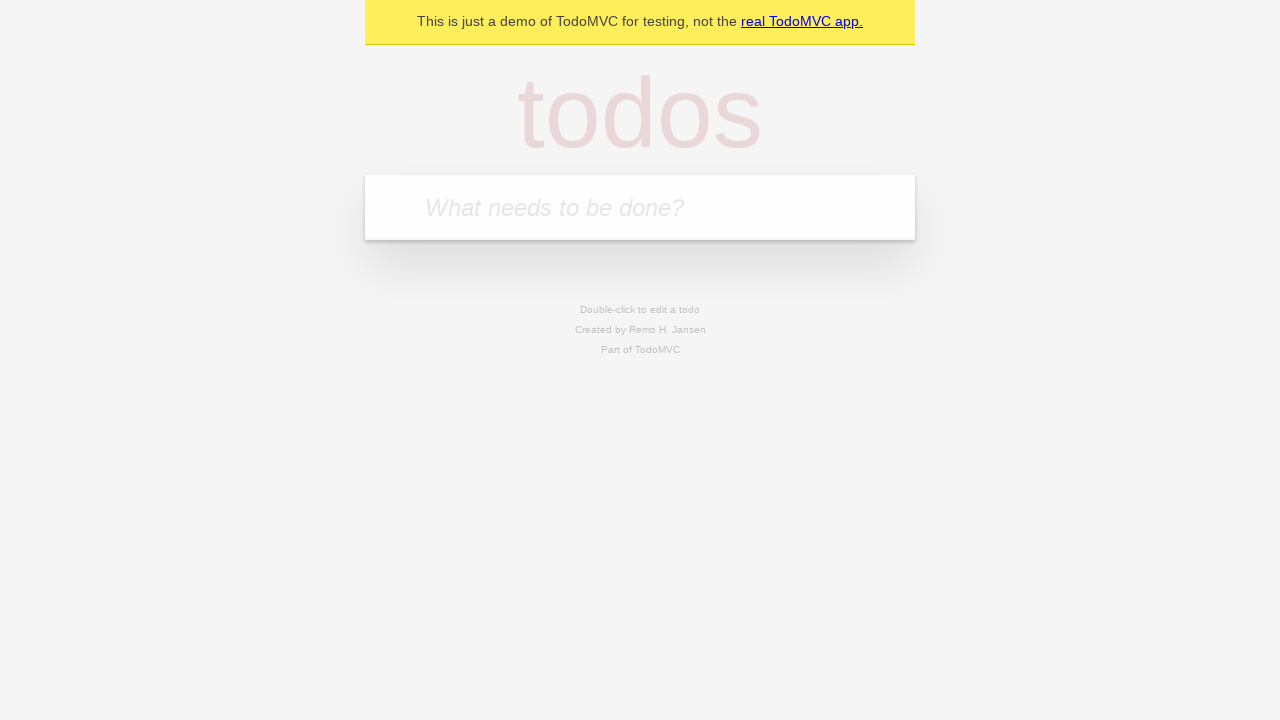

Filled new todo input with 'buy some cheese' on .new-todo
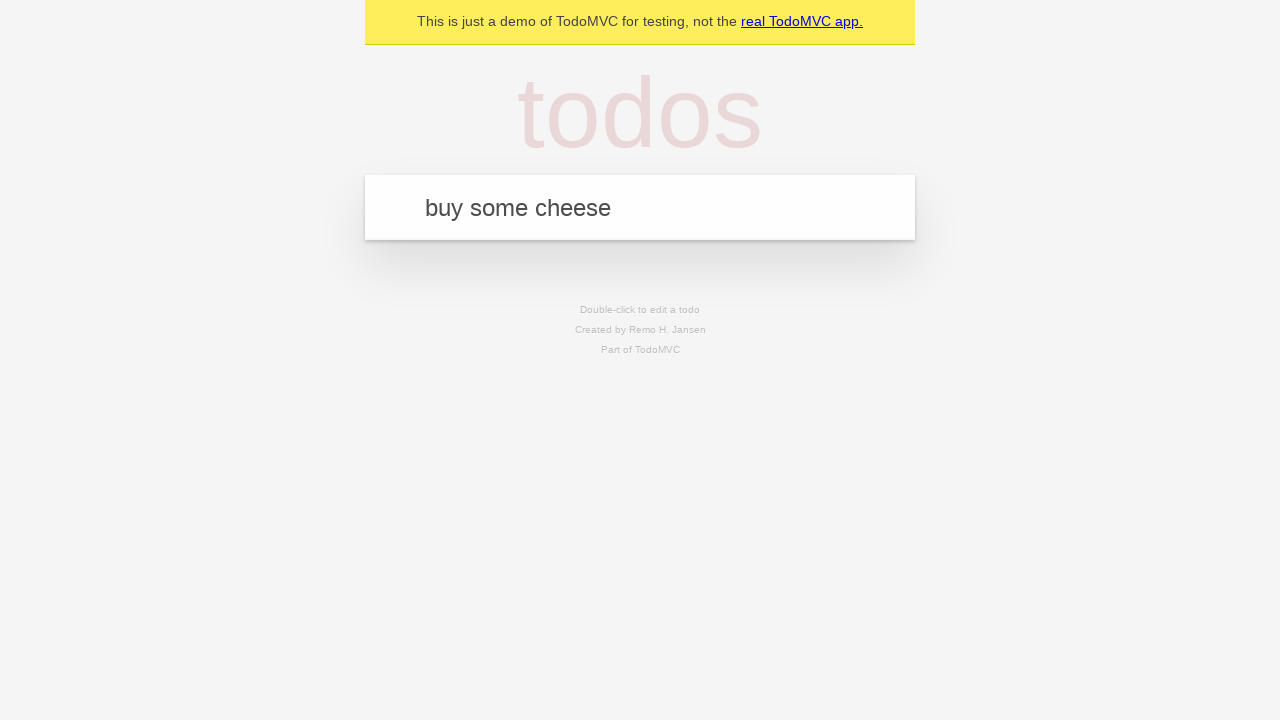

Pressed Enter to add first todo item on .new-todo
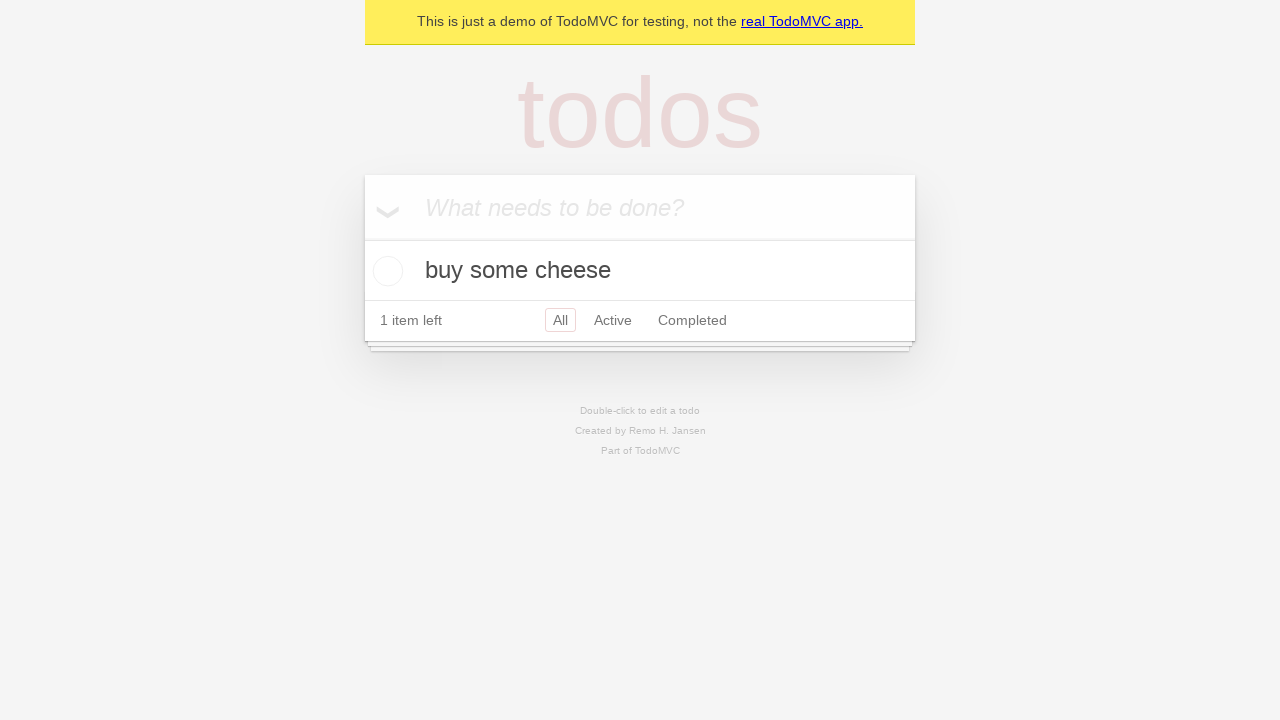

Filled new todo input with 'feed the cat' on .new-todo
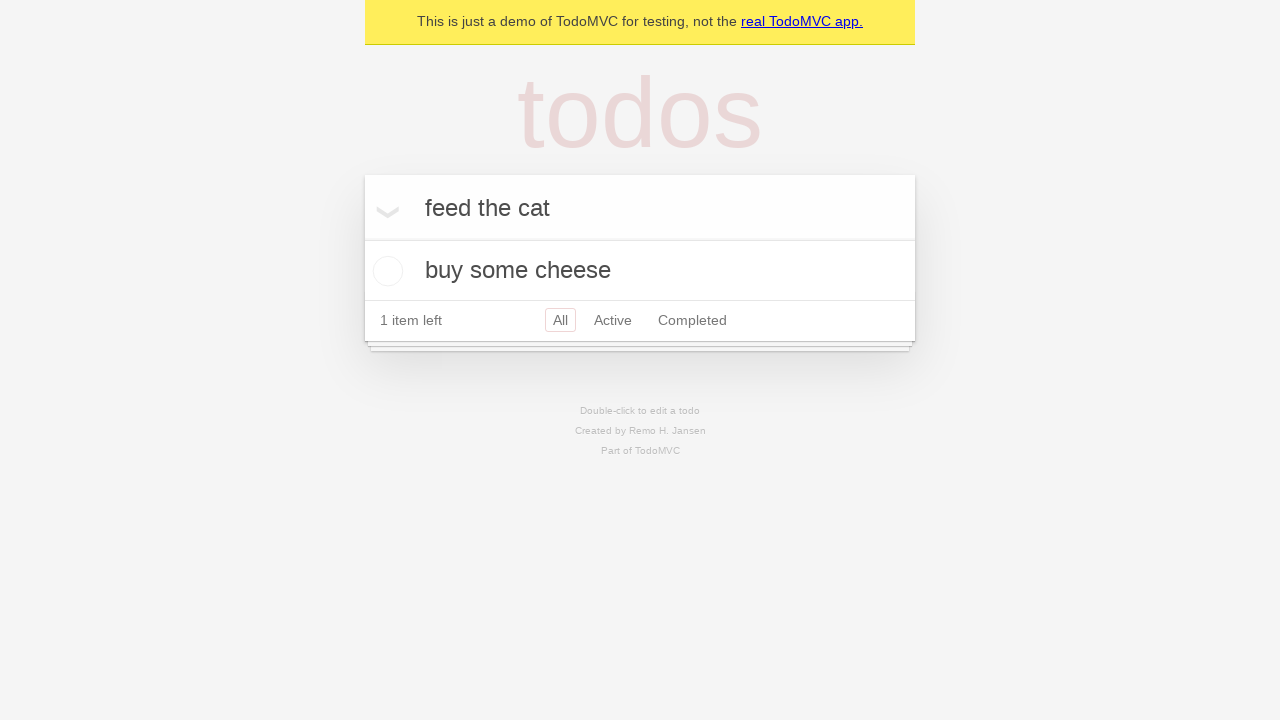

Pressed Enter to add second todo item on .new-todo
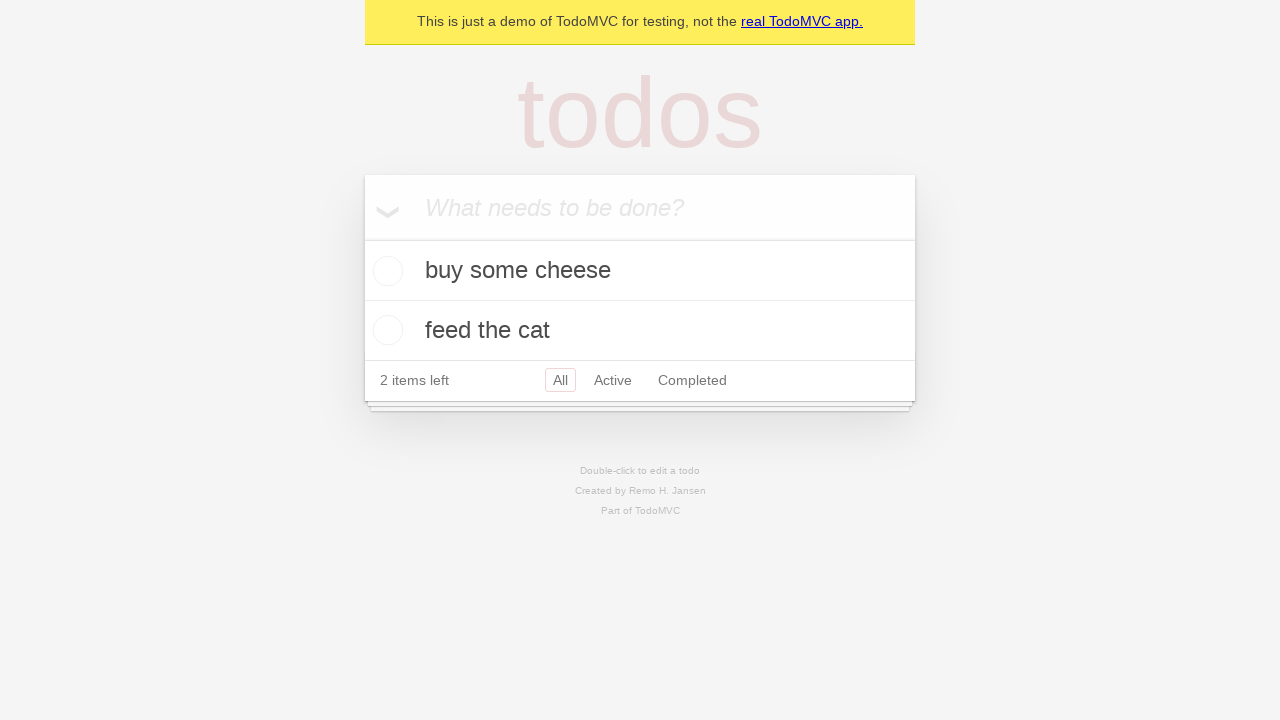

Filled new todo input with 'book a doctors appointment' on .new-todo
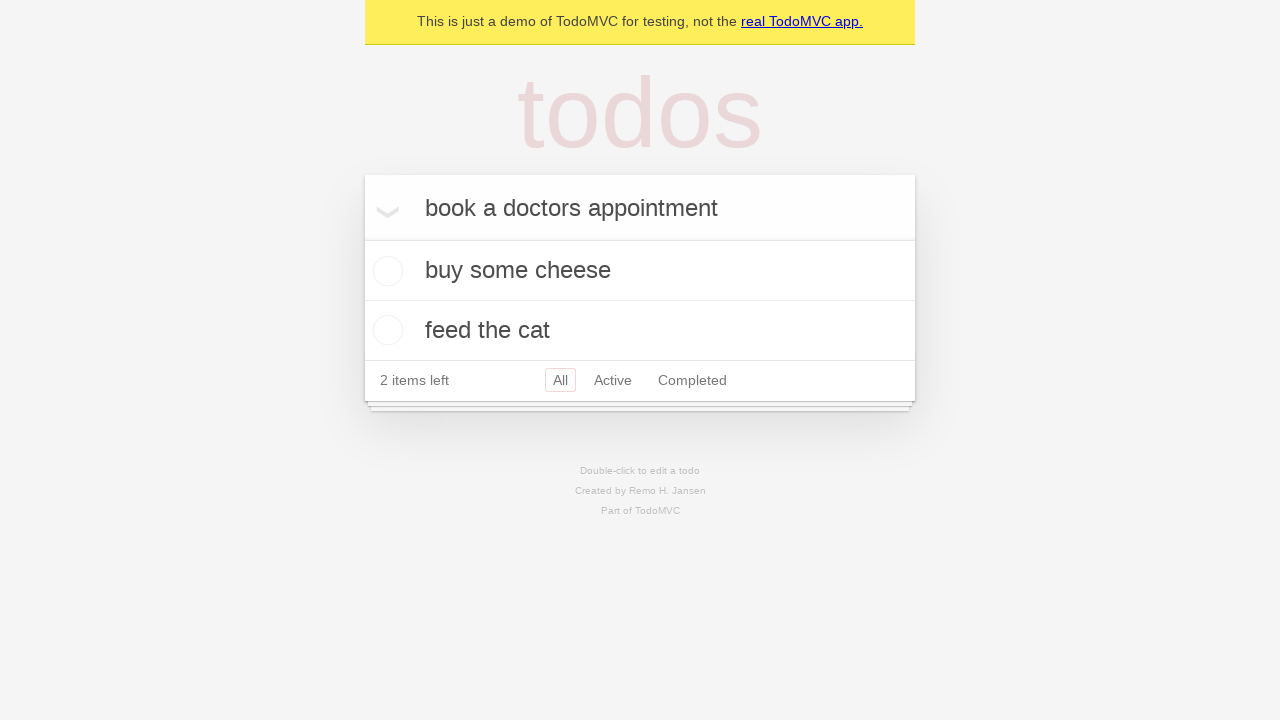

Pressed Enter to add third todo item on .new-todo
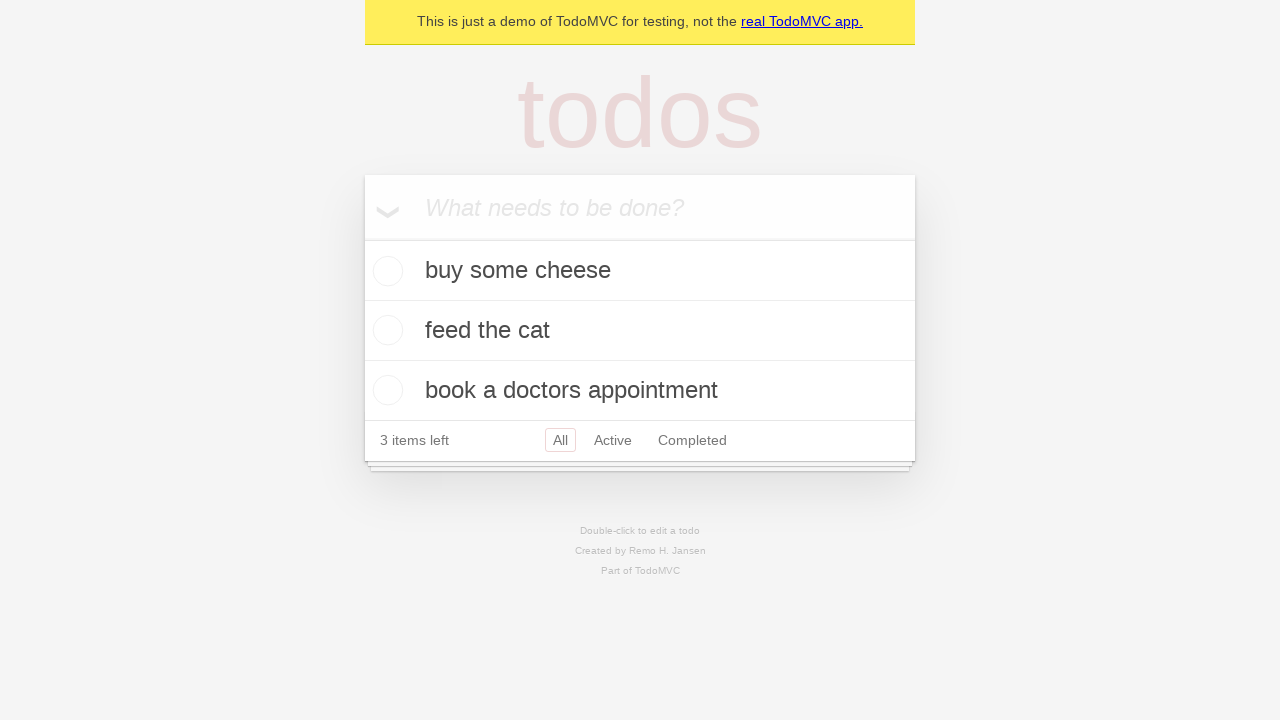

Todo count element loaded
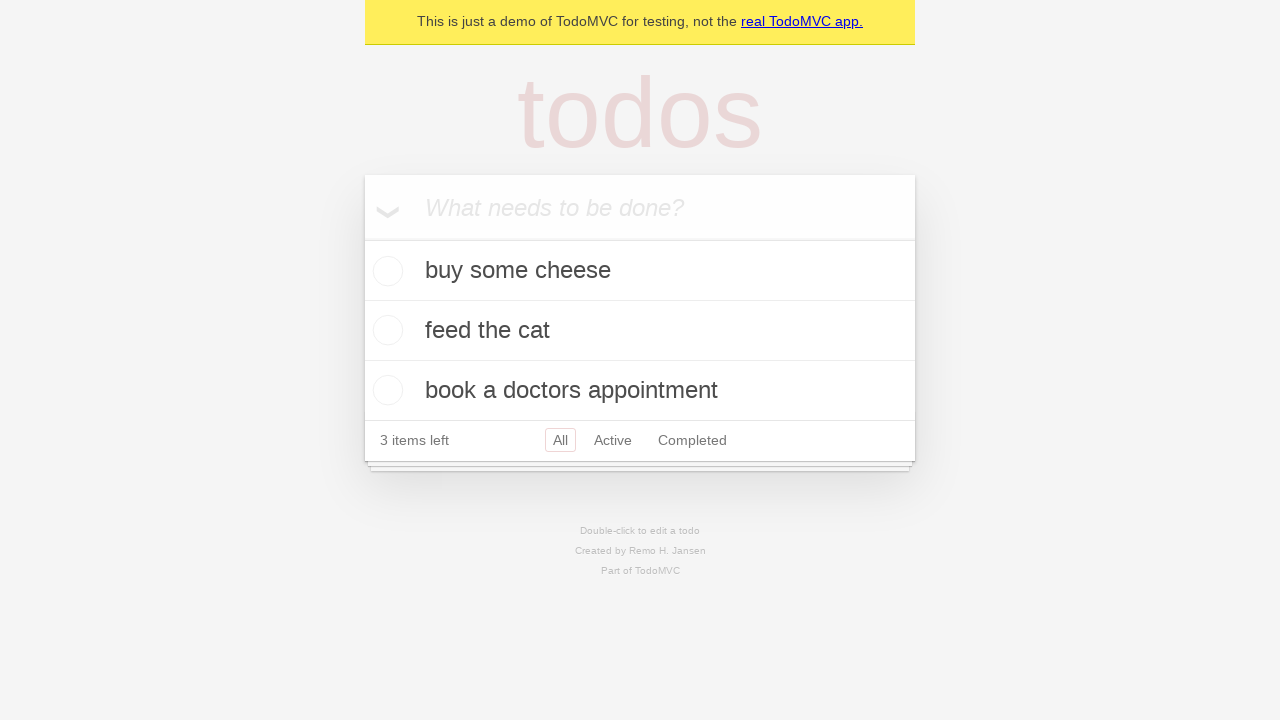

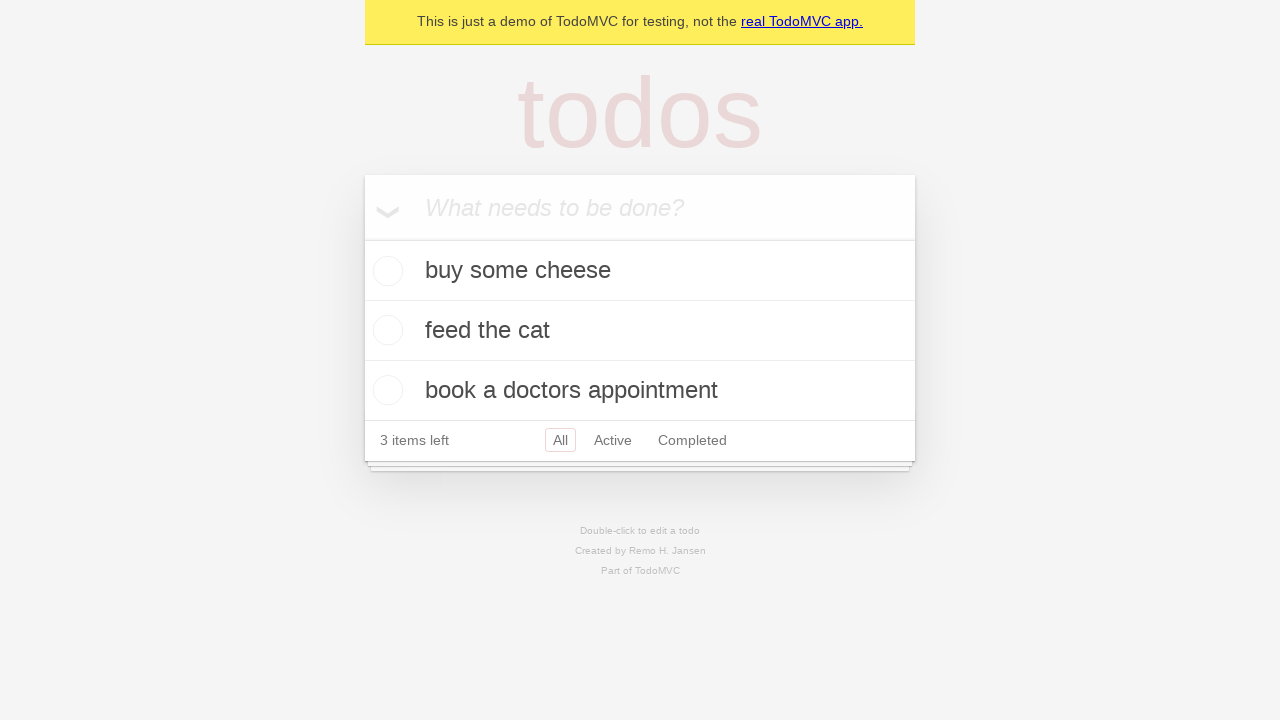